Navigates to Rediff news portal homepage

Starting URL: https://www.rediff.com/

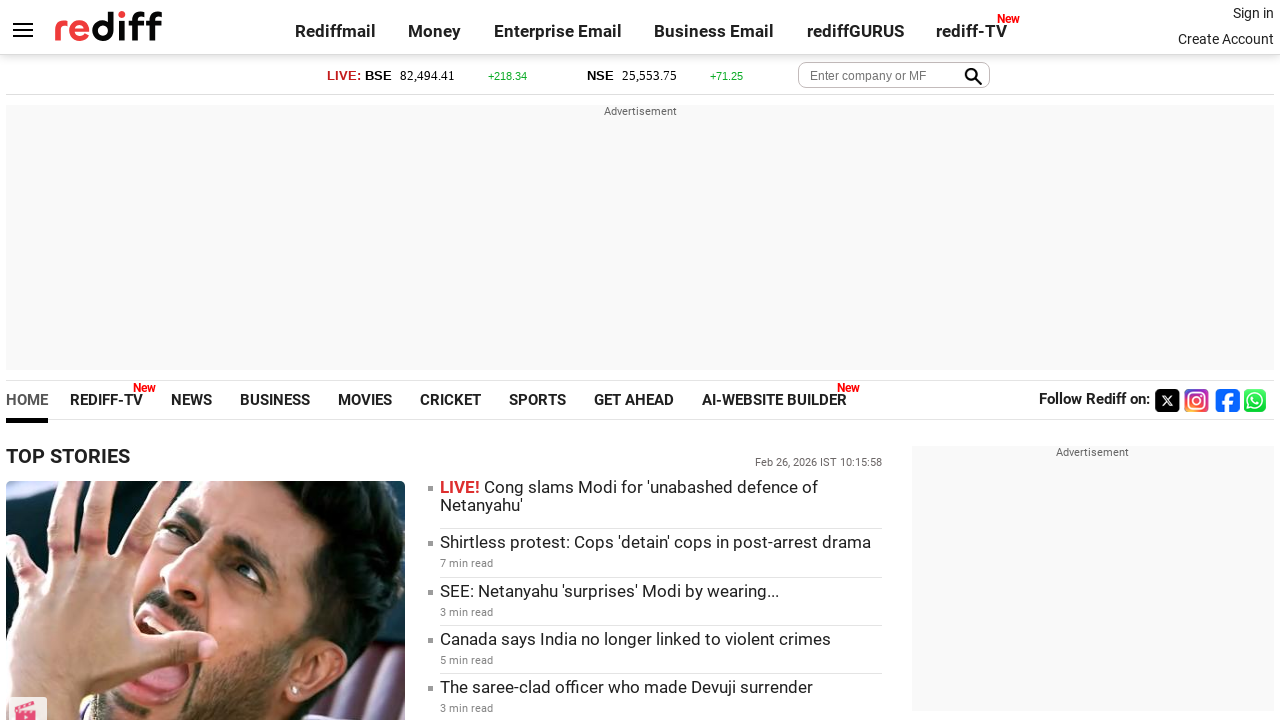

Navigated to Rediff news portal homepage
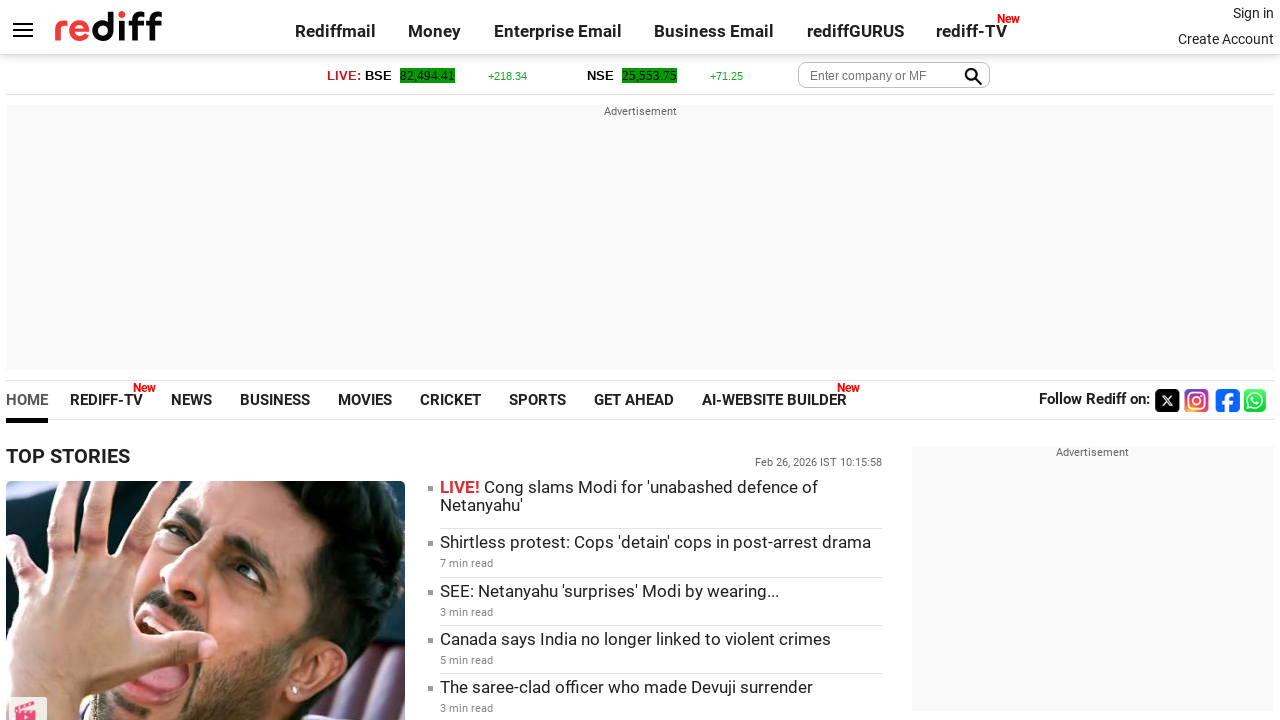

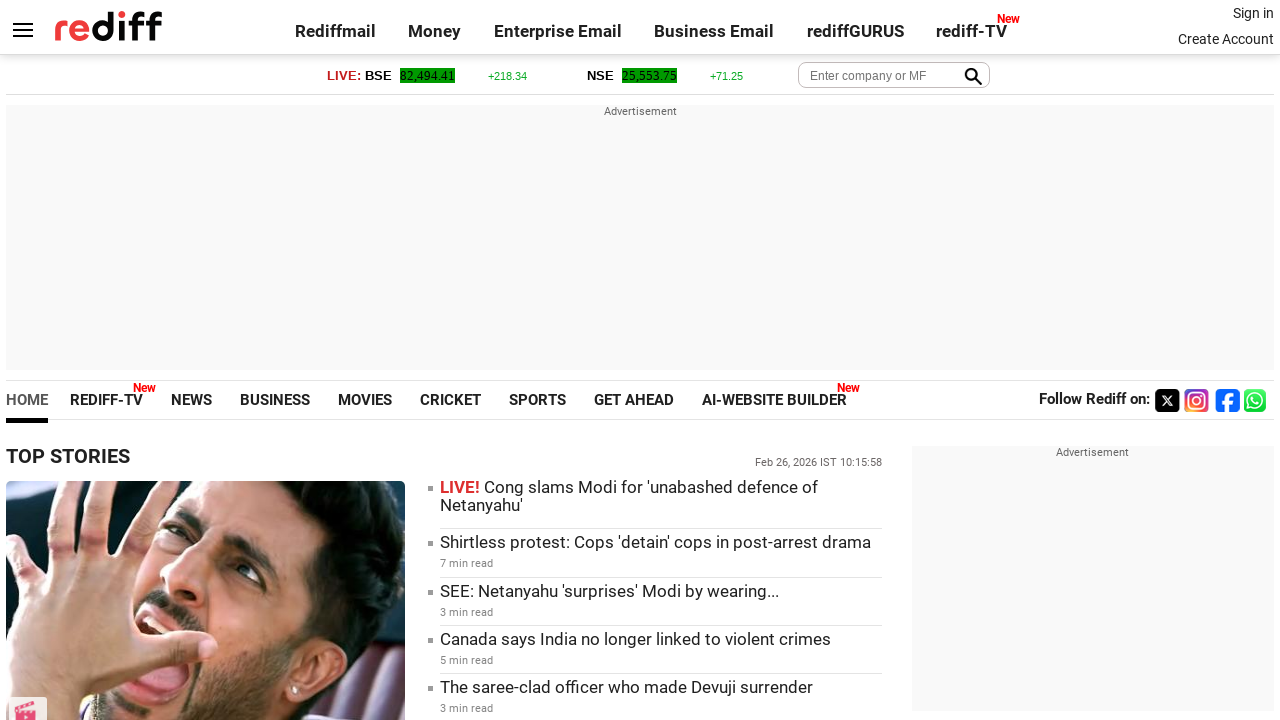